Tests the age form by entering a name and age, then submitting to see the result message

Starting URL: https://acctabootcamp.github.io/site/examples/age

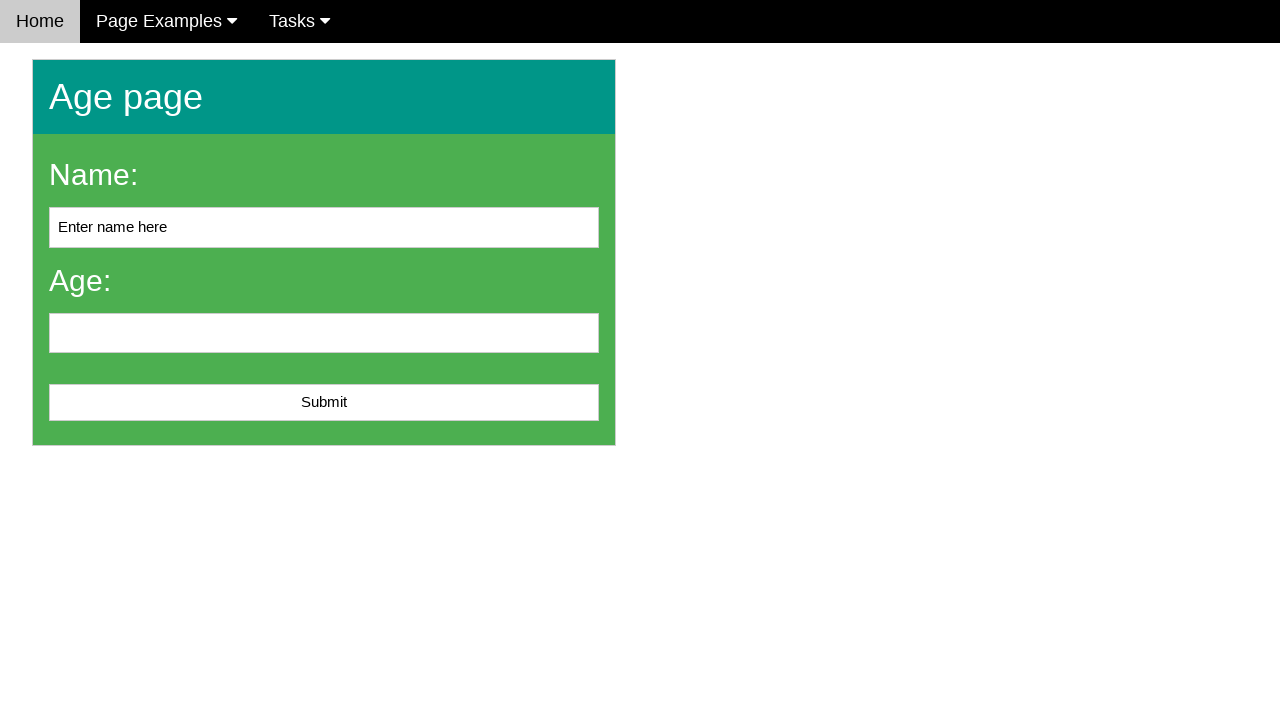

Cleared the name input field on #name
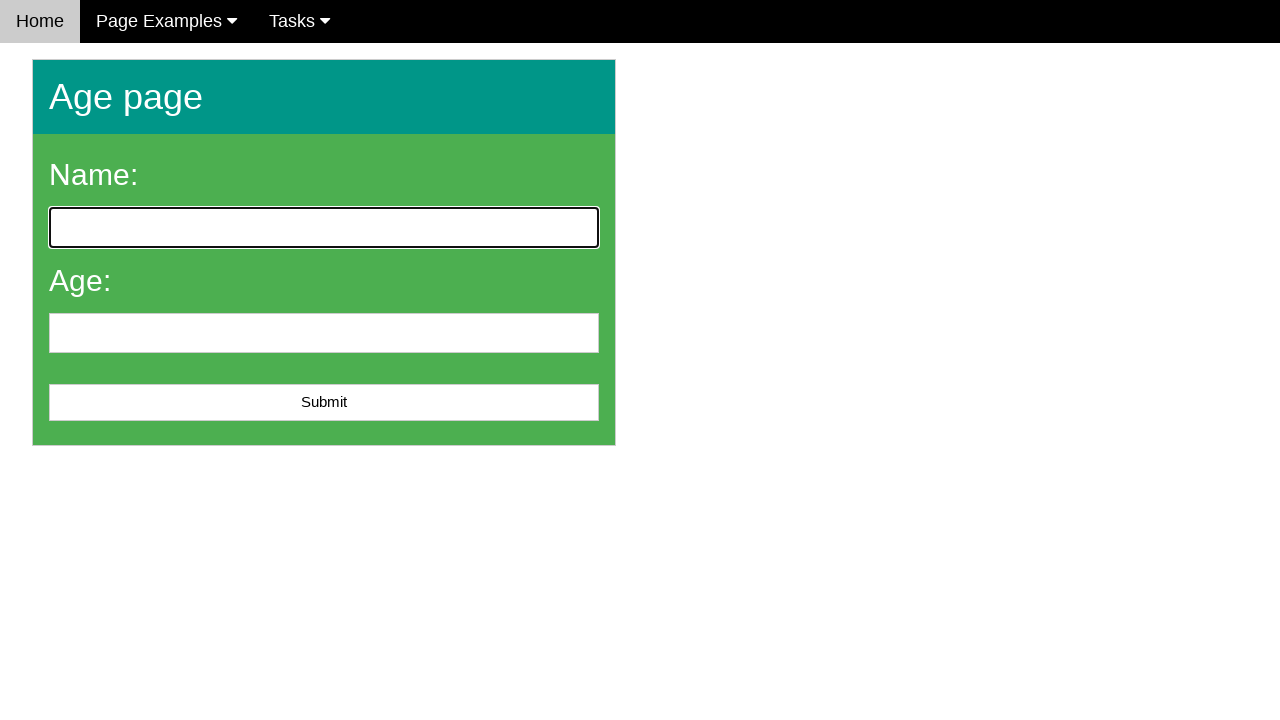

Entered 'John Smith' into the name field on #name
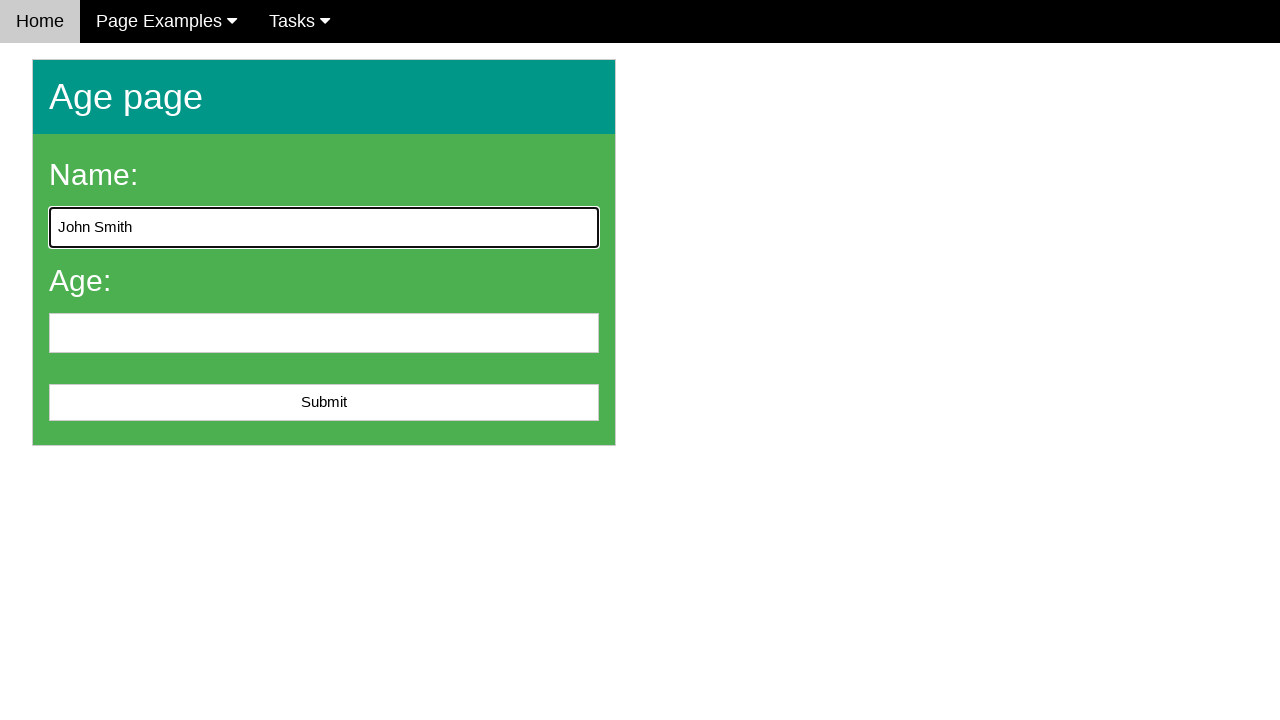

Entered '25' into the age field on #age
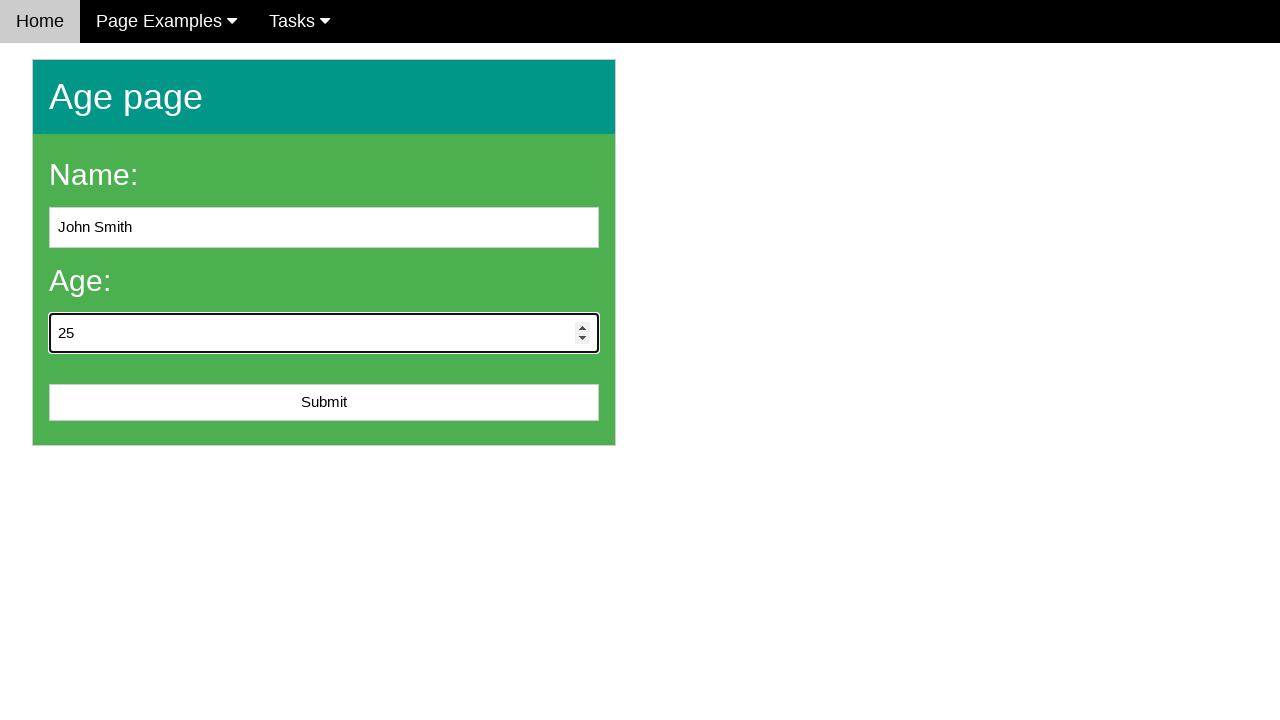

Clicked the submit button at (324, 403) on #submit
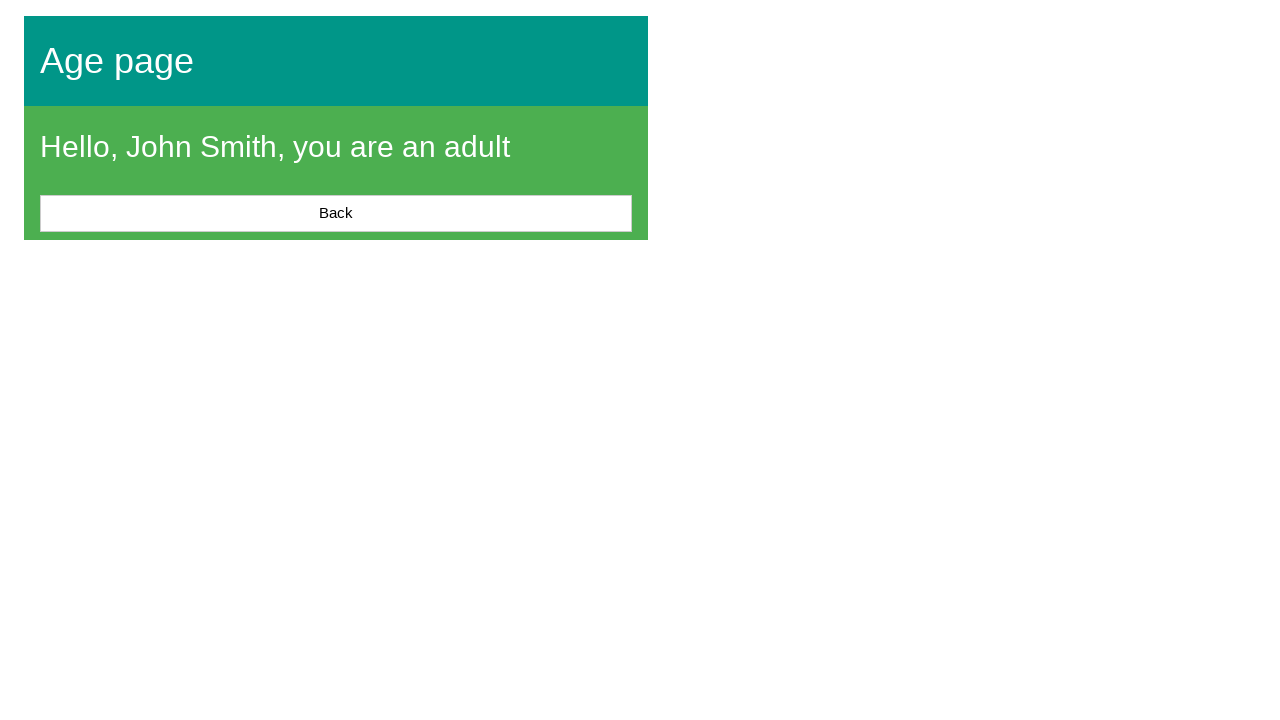

Result message appeared on the page
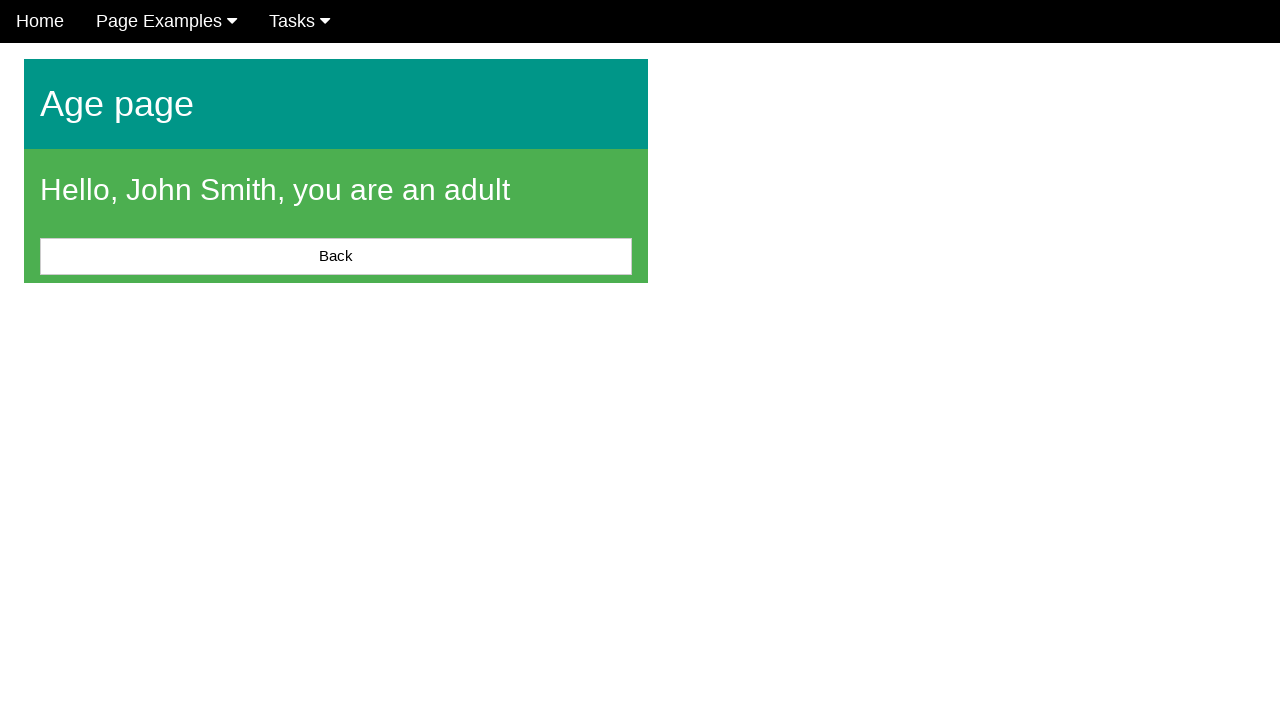

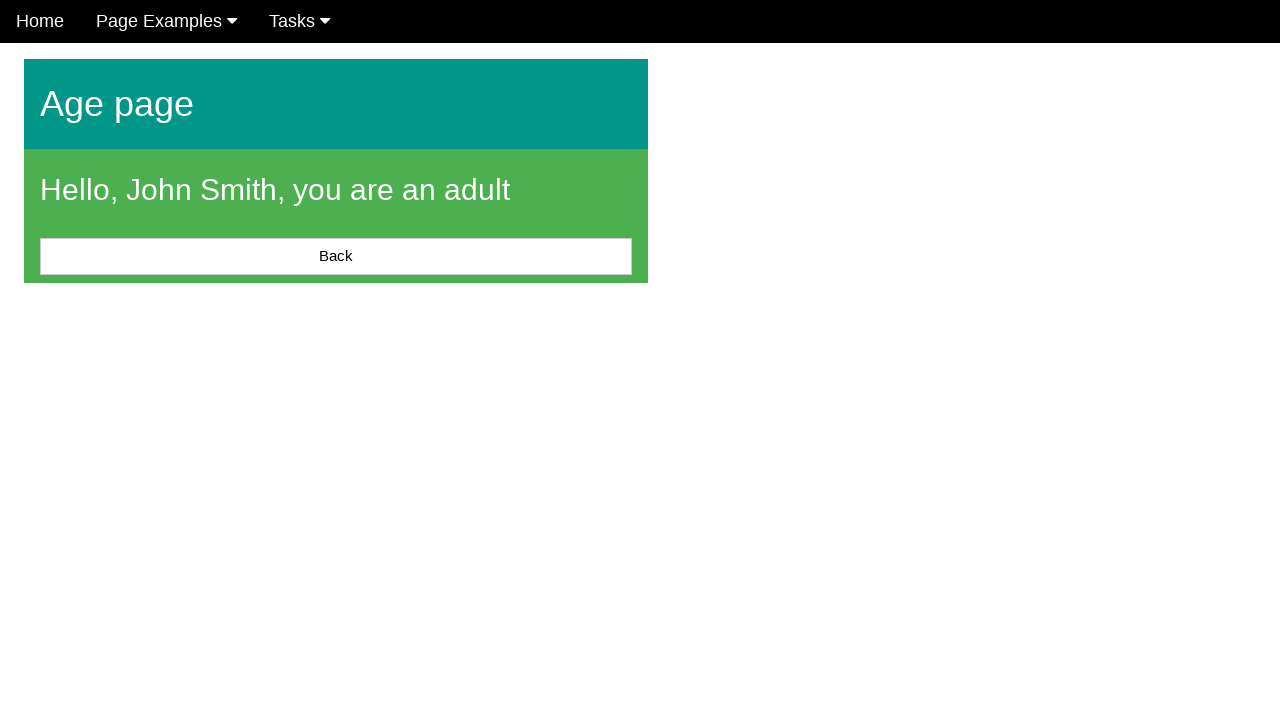